Tests a math quiz form by reading a value from the page, calculating a mathematical result, filling in the answer, selecting a checkbox and radio button, and submitting the form

Starting URL: http://suninjuly.github.io/math.html

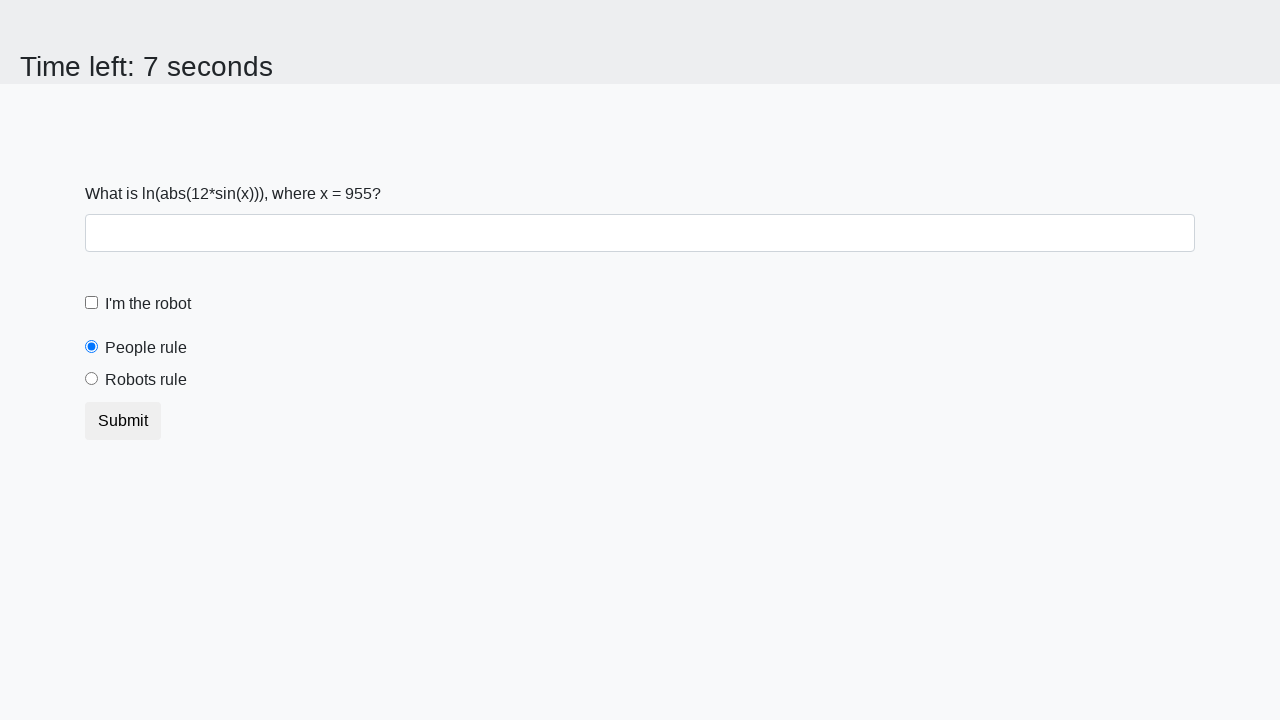

Retrieved x value from page element #input_value
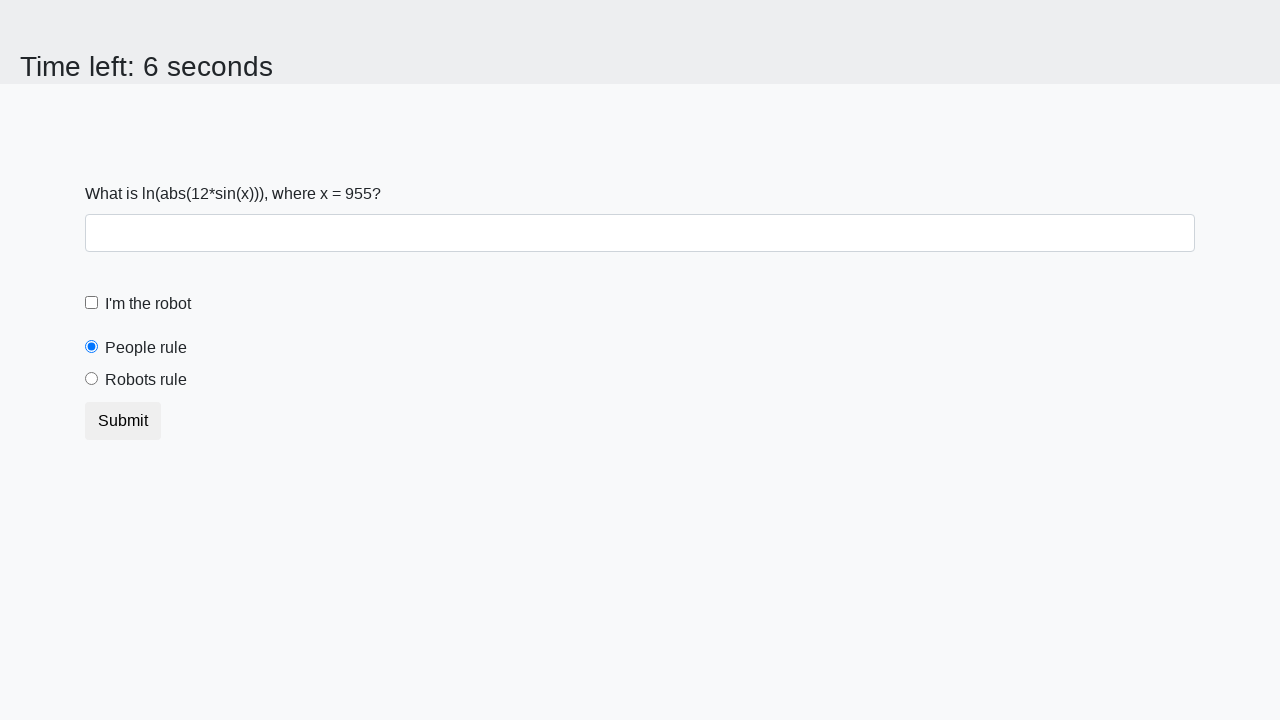

Calculated math quiz answer: log(|12*sin(955)|) = -0.6352028520109999
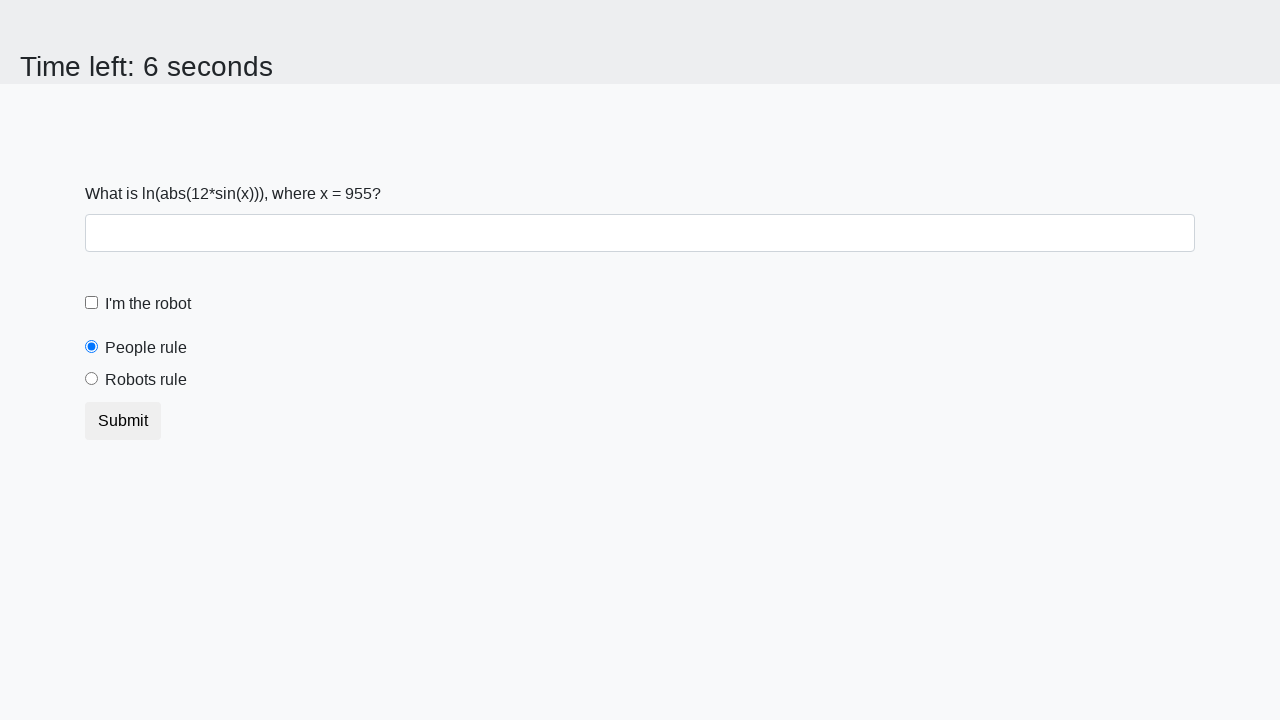

Filled answer field with calculated value: -0.6352028520109999 on #answer
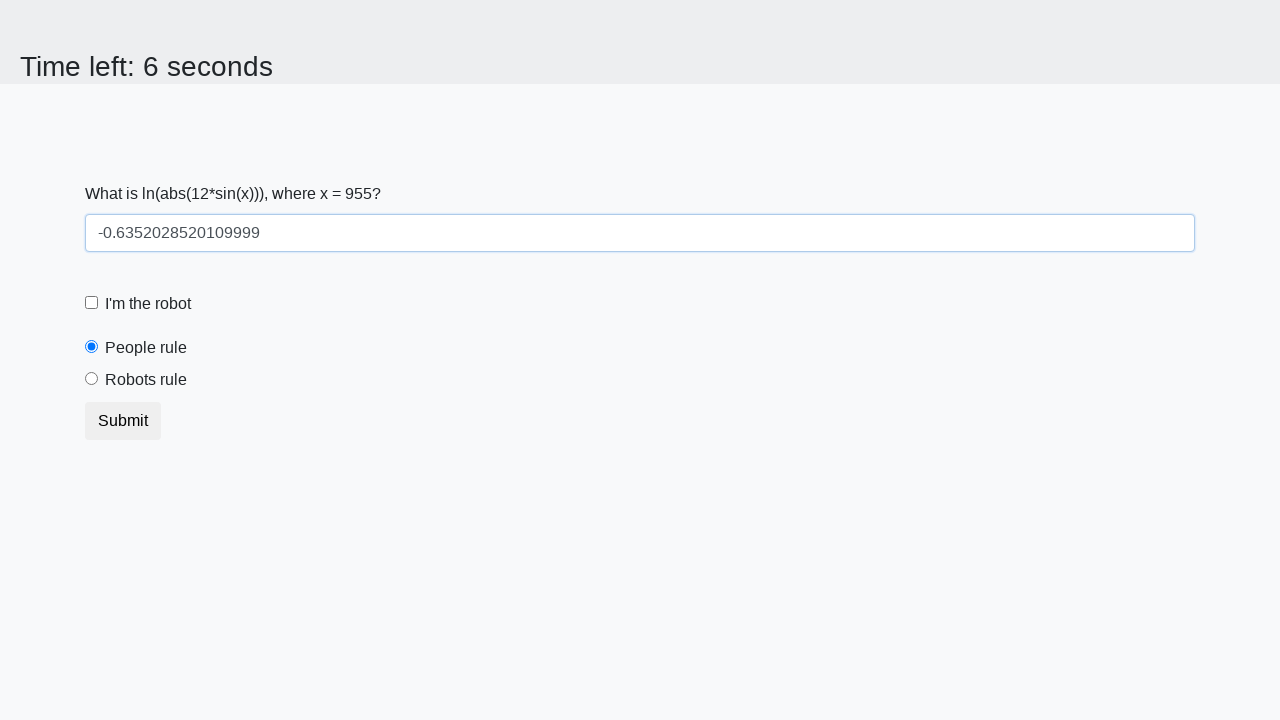

Clicked robot checkbox at (92, 303) on #robotCheckbox
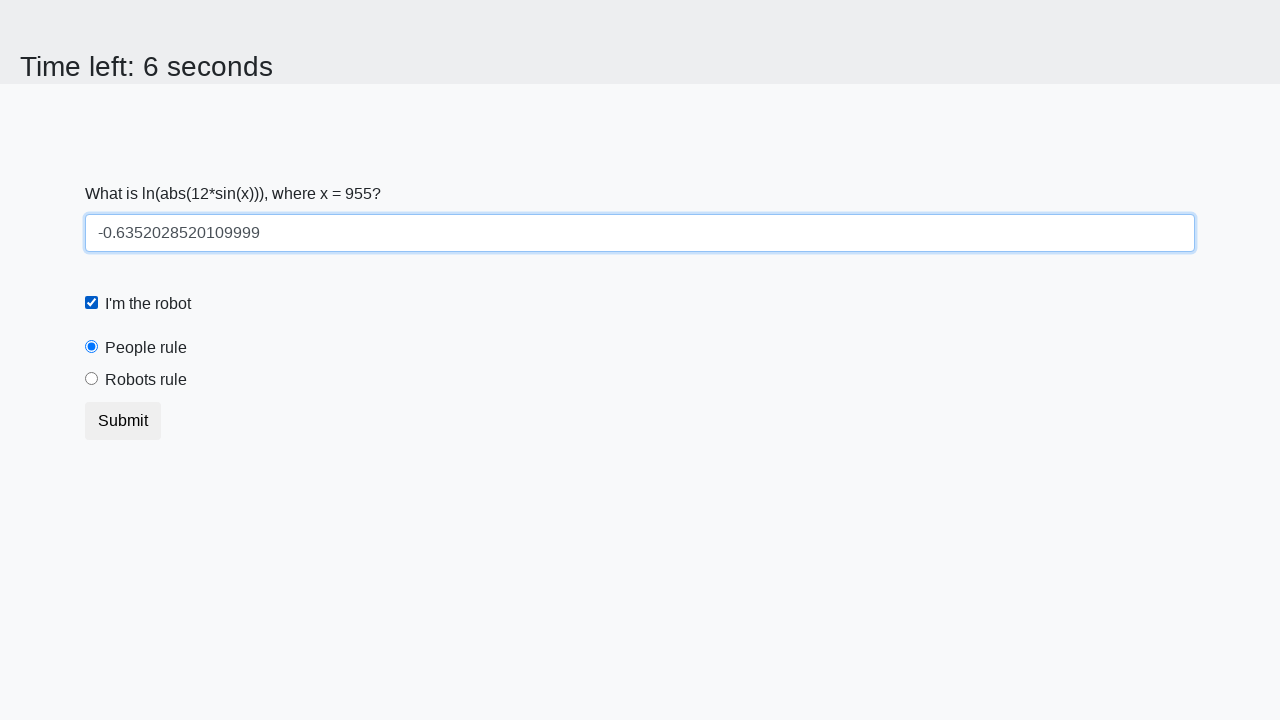

Clicked 'robots rule' radio button at (146, 380) on [for="robotsRule"]
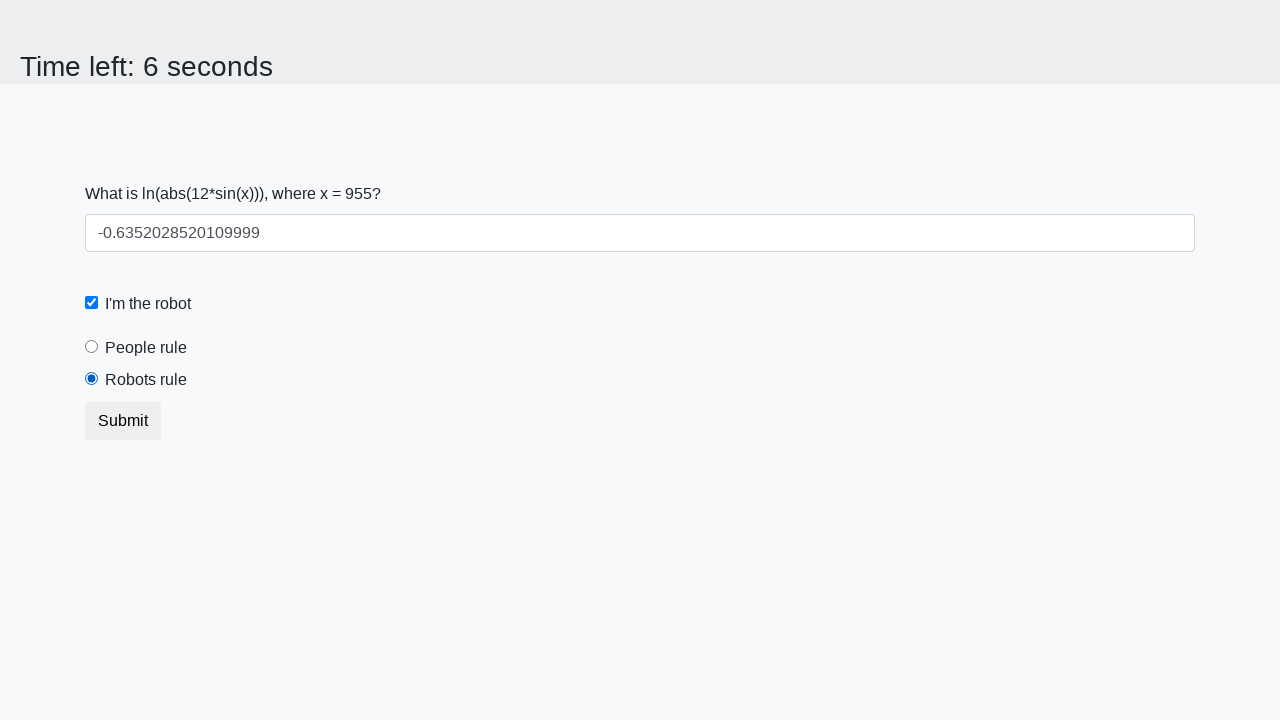

Clicked submit button to complete math quiz form at (123, 421) on .btn
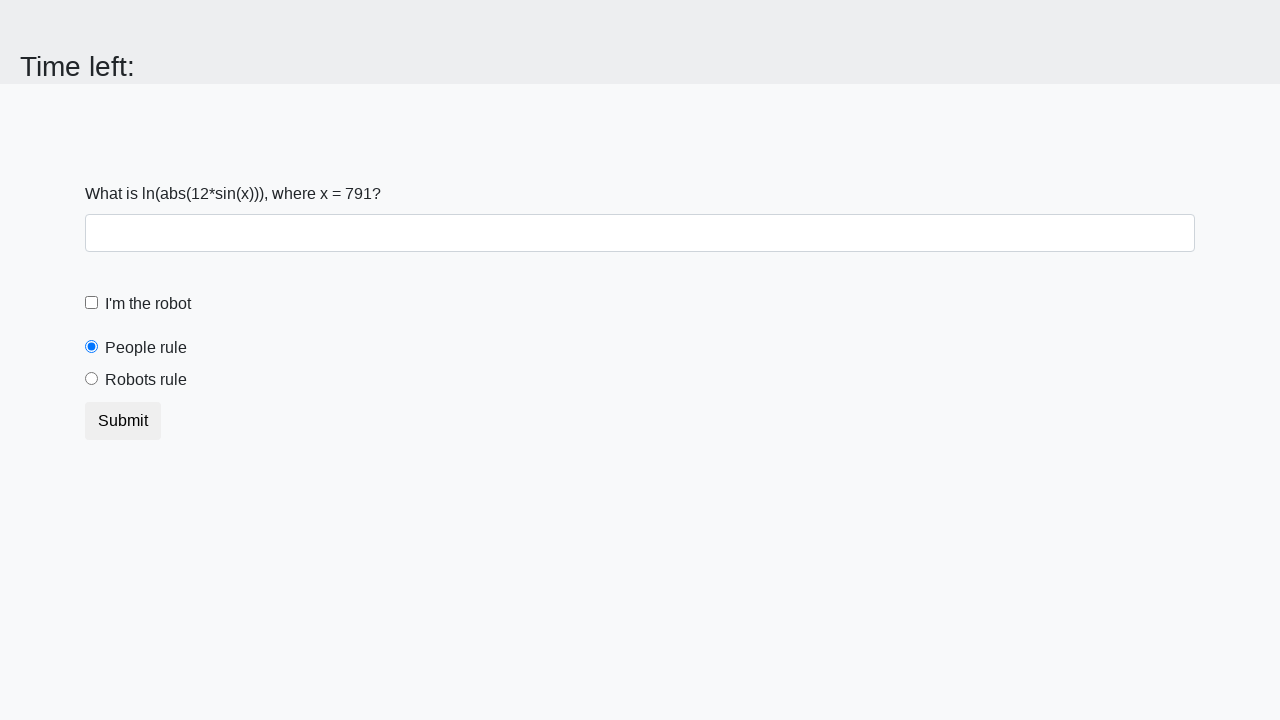

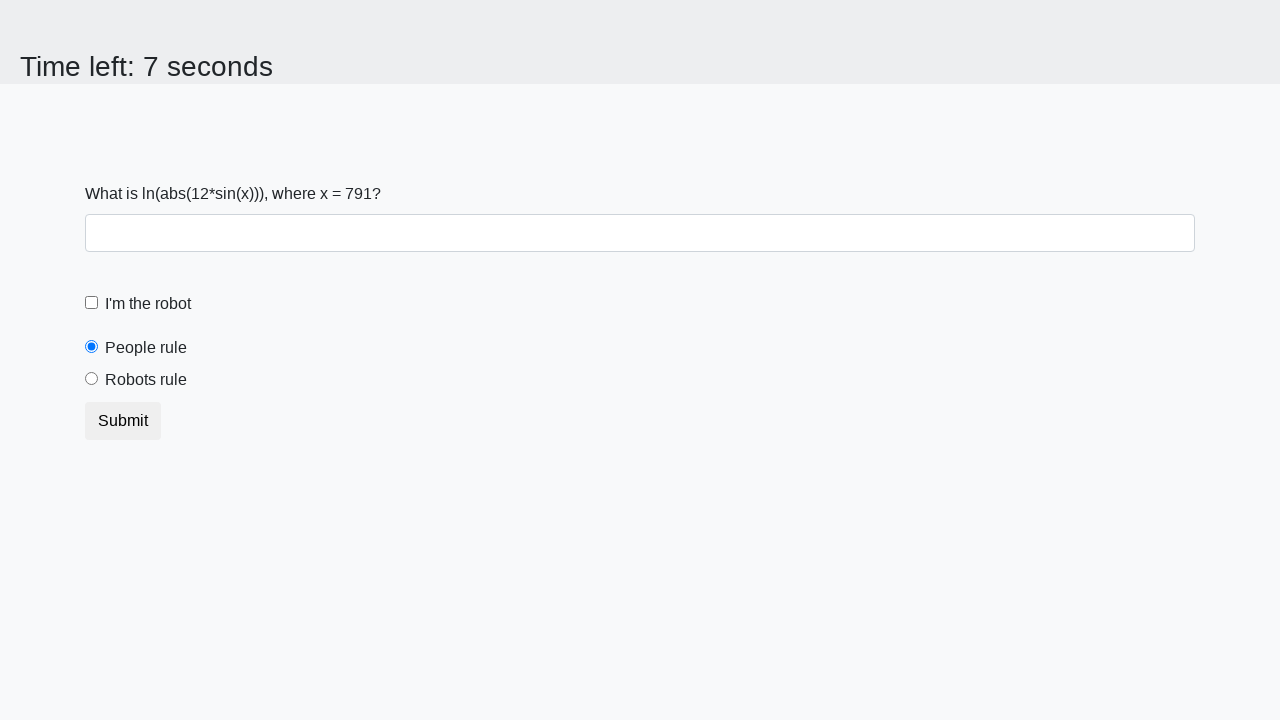